Tests dropdown functionality by selecting options from various dropdown menus including single-select and multi-select dropdowns

Starting URL: https://letcode.in/dropdowns

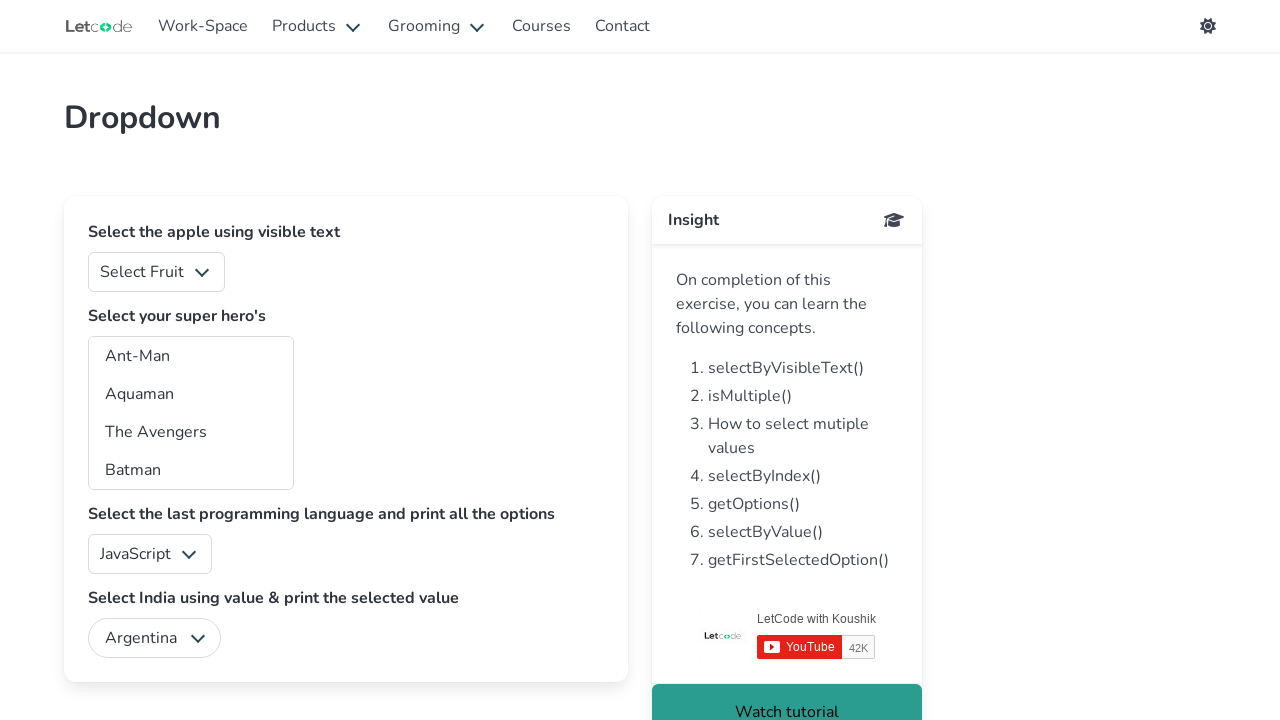

Located fruits dropdown element
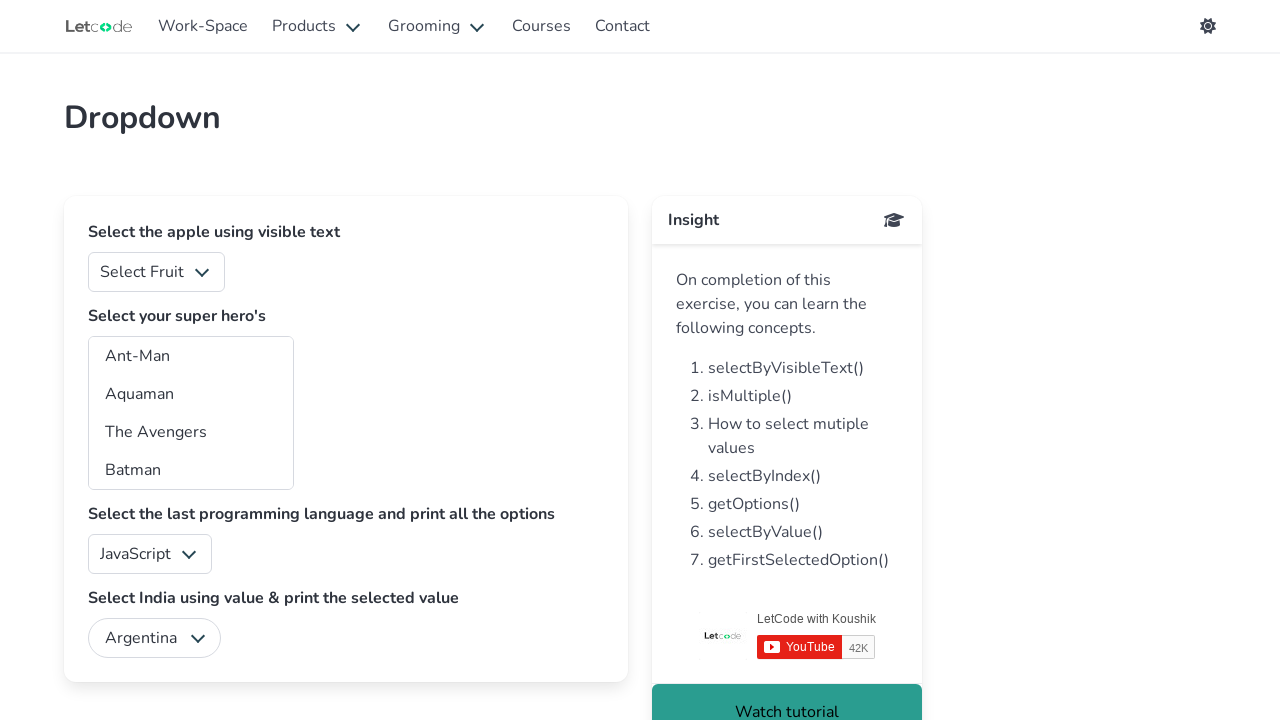

Selected 'Mango' from fruits dropdown on #fruits
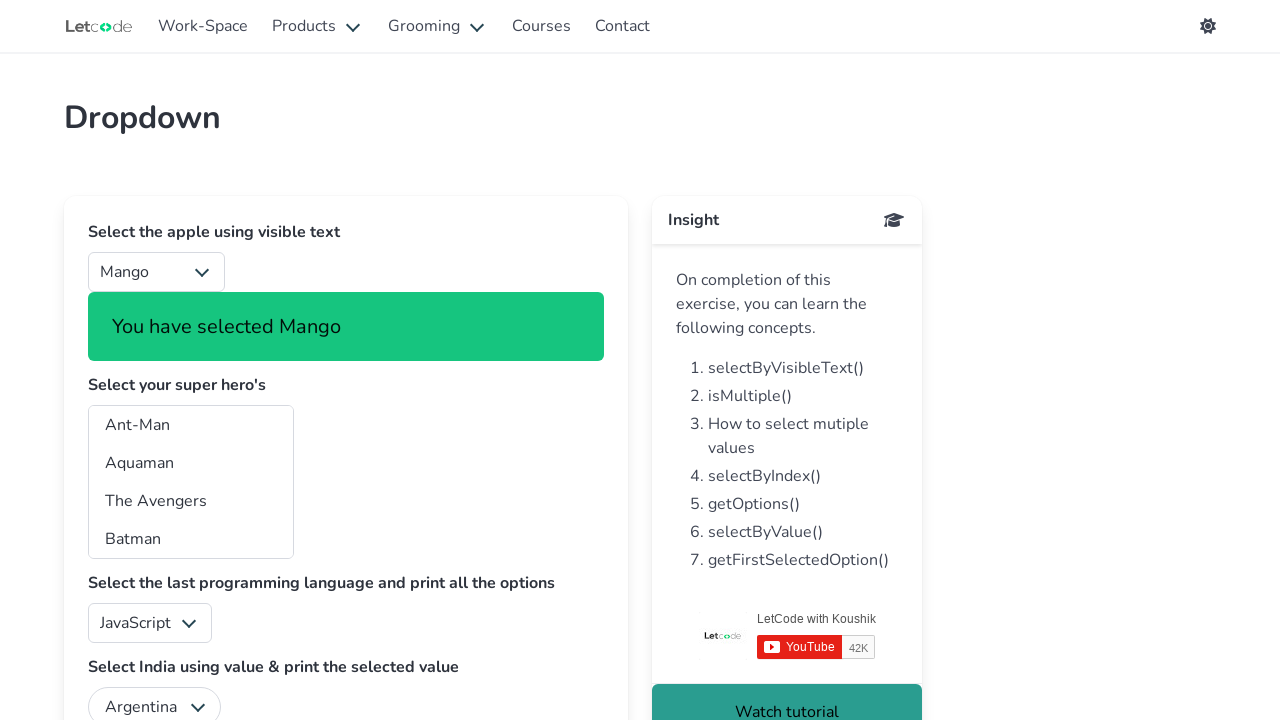

Located superheros dropdown element
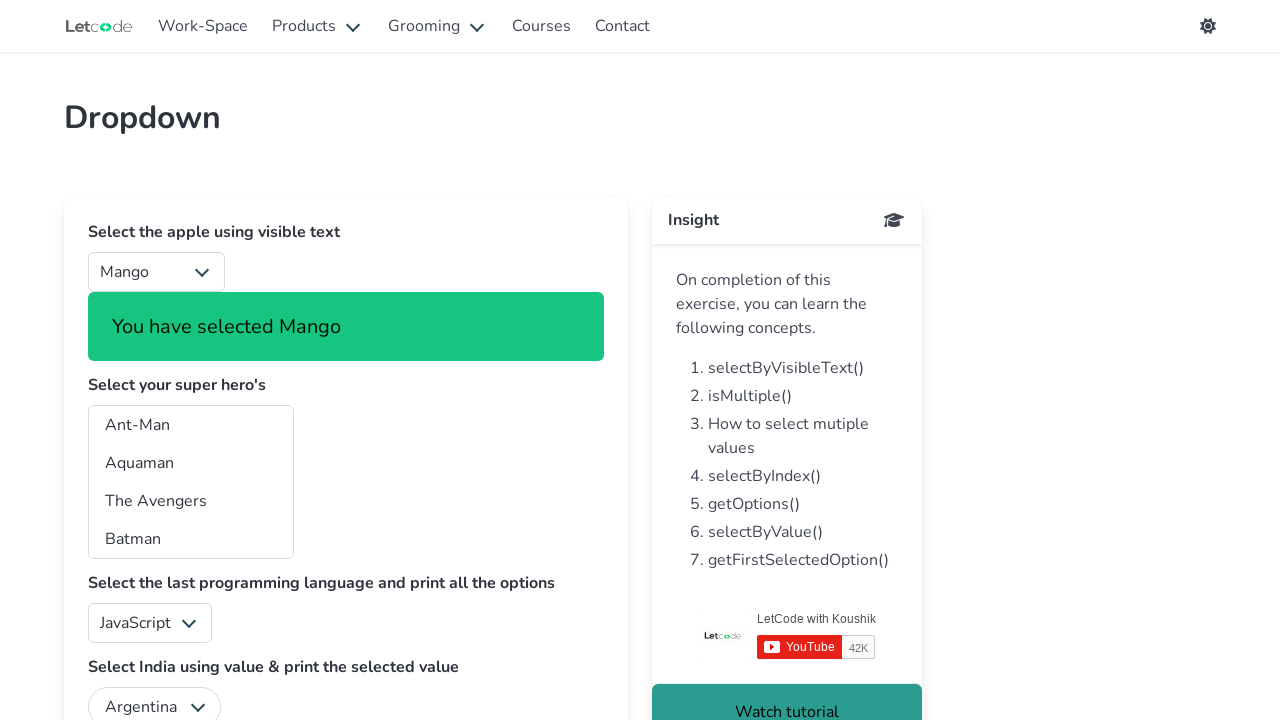

Selected first option from superheros dropdown on #superheros
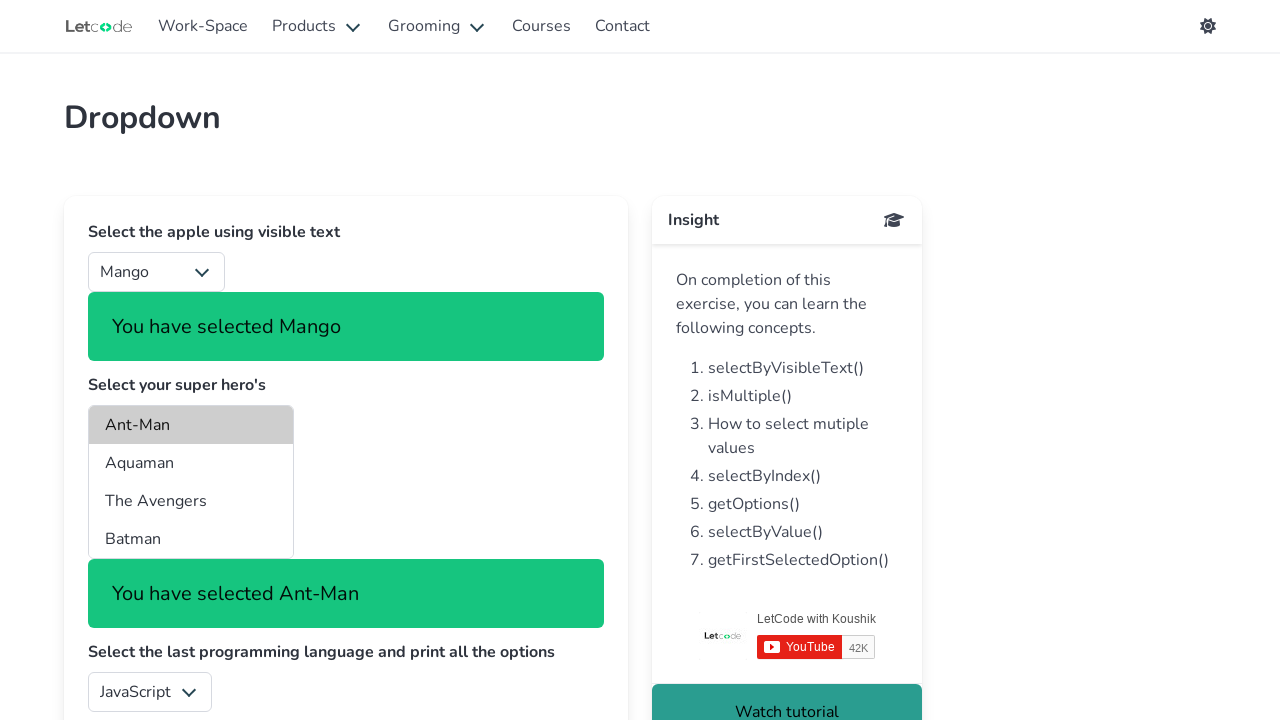

Selected 'The Avengers' from superheros dropdown on #superheros
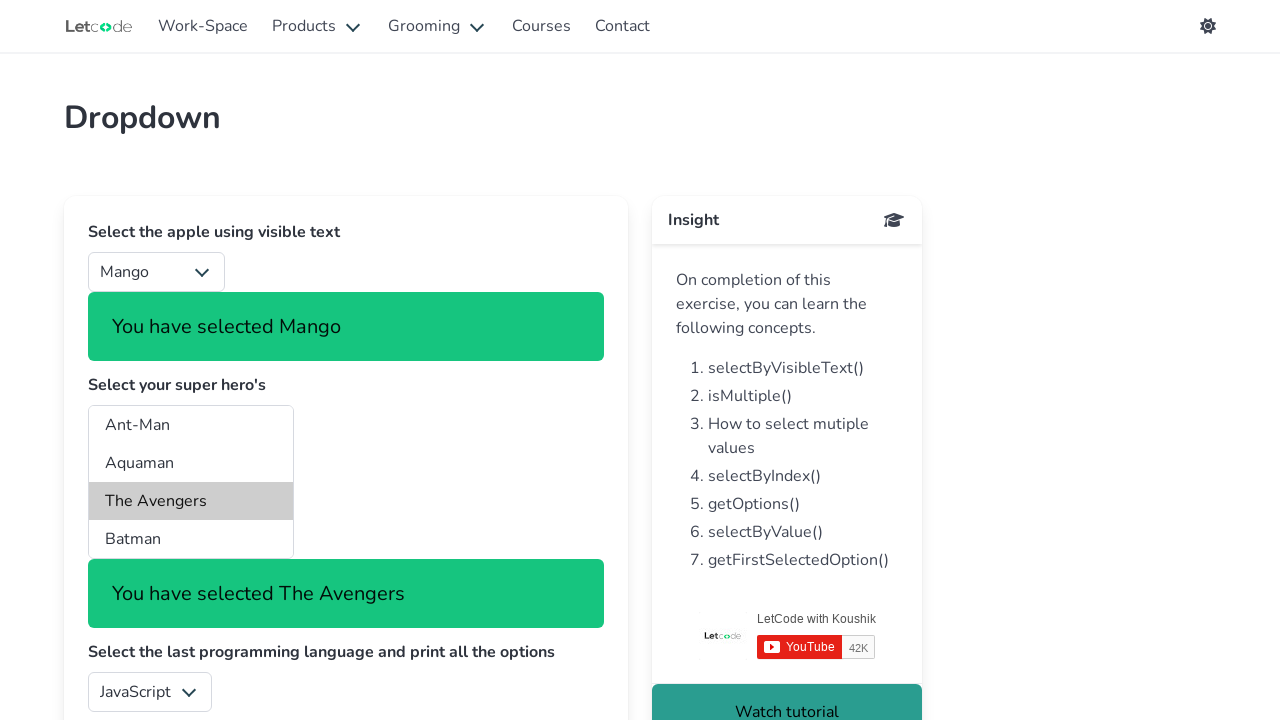

Located country dropdown element
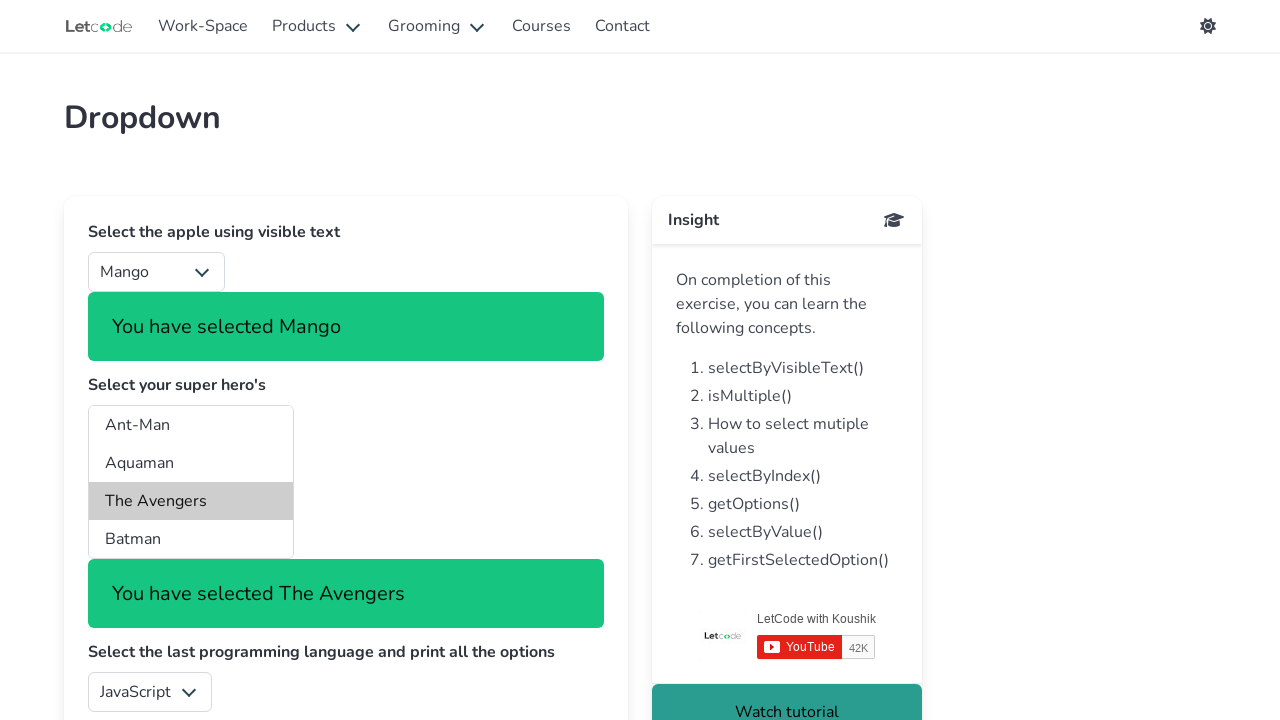

Selected 'India' from country dropdown on #country
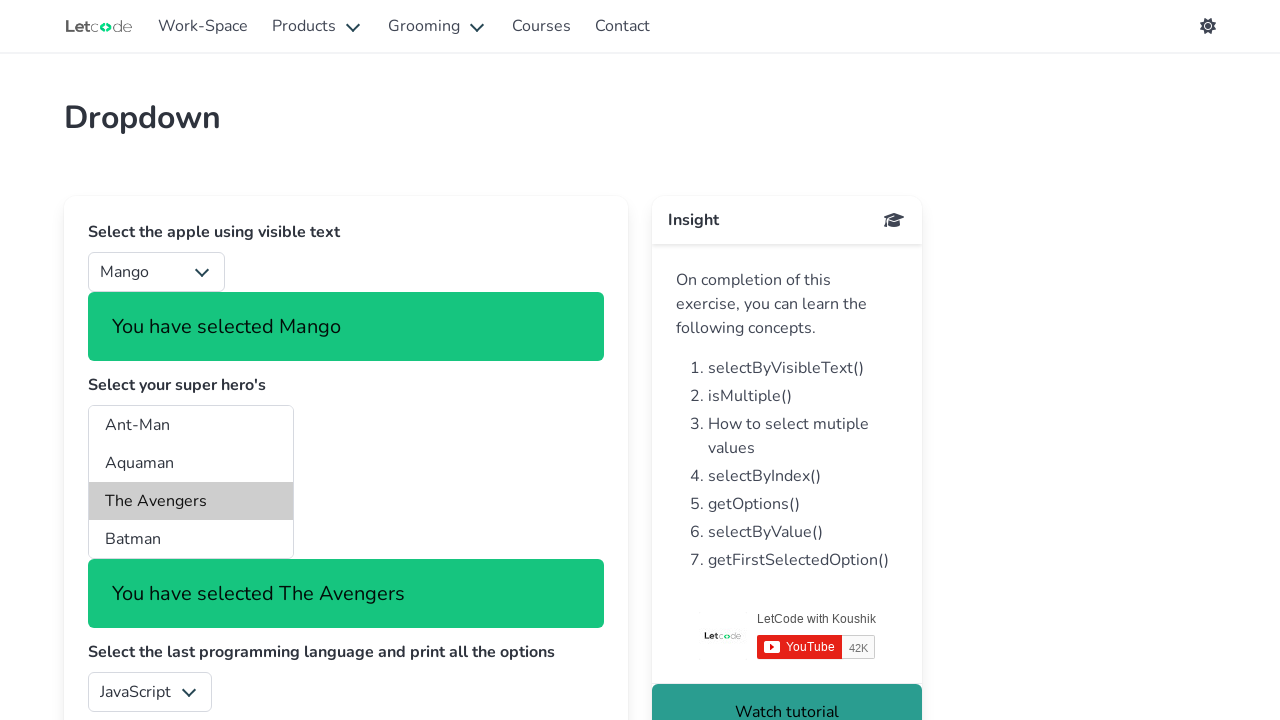

Located language dropdown element
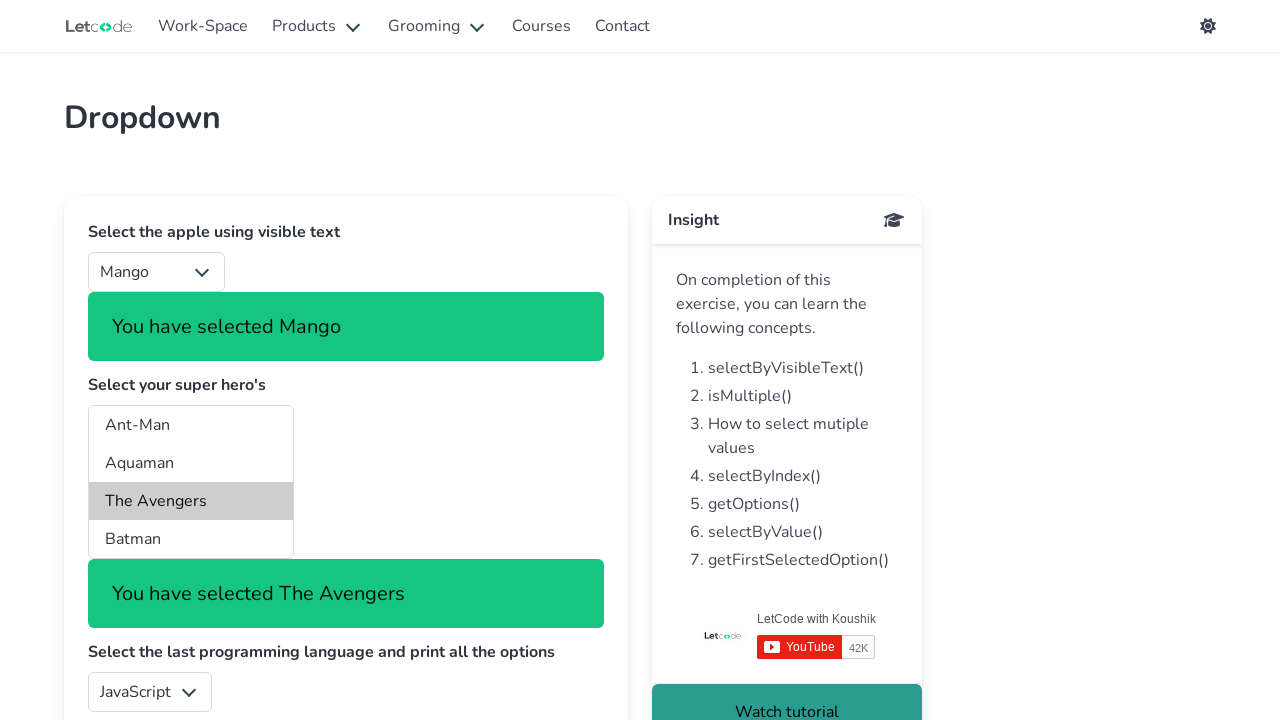

Retrieved all language options from dropdown
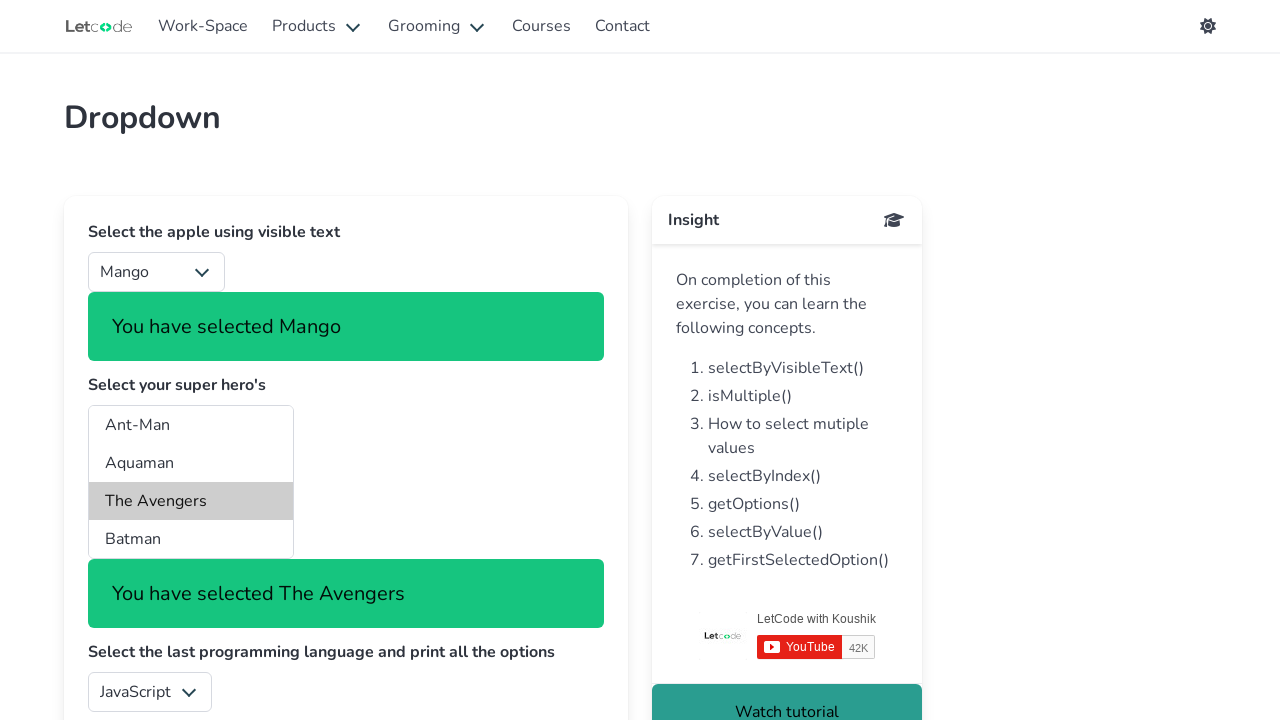

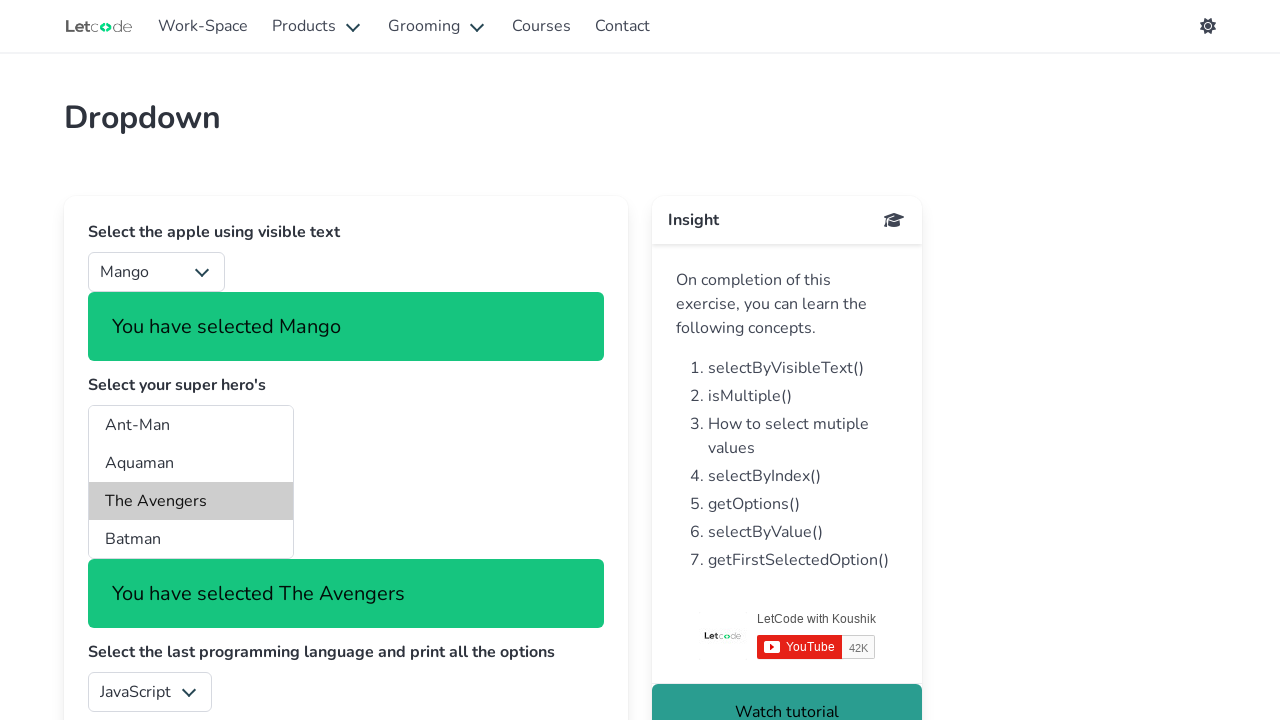